Tests successful contact form submission by filling in all required fields and submitting, then verifying the success alert appears.

Starting URL: http://jupiter.cloud.planittesting.com

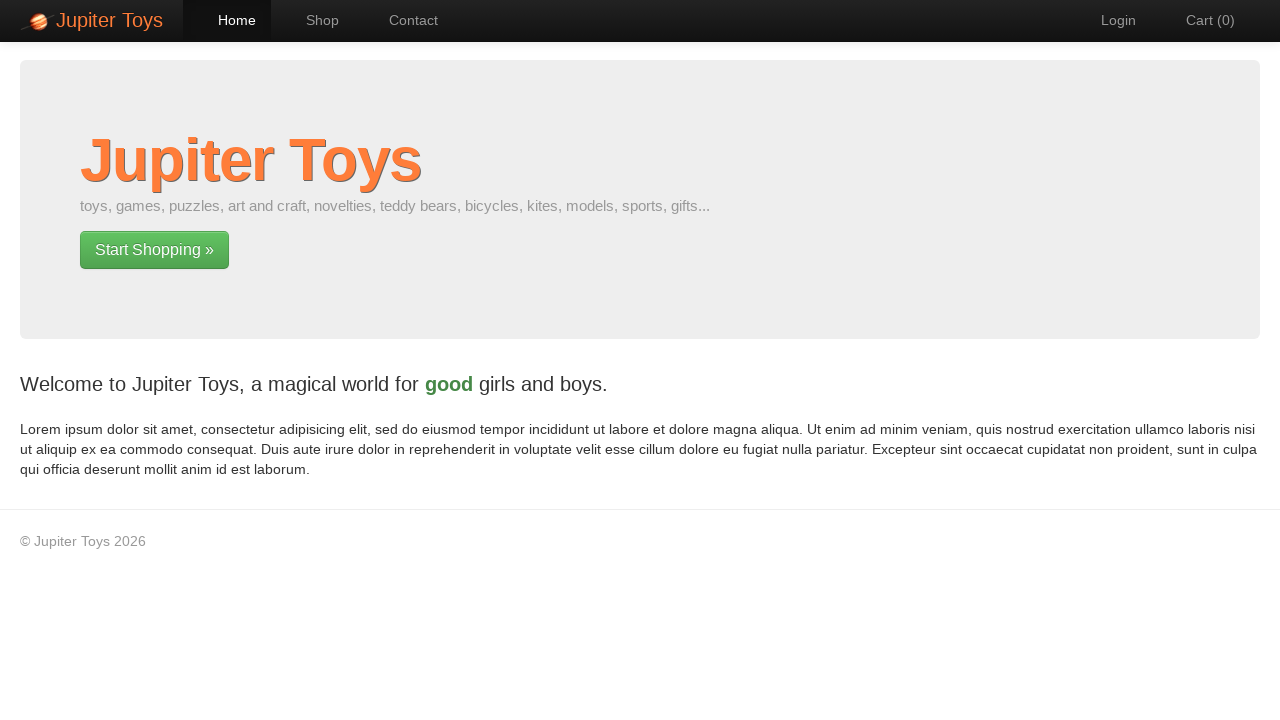

Clicked on Contact navigation link at (404, 20) on #nav-contact
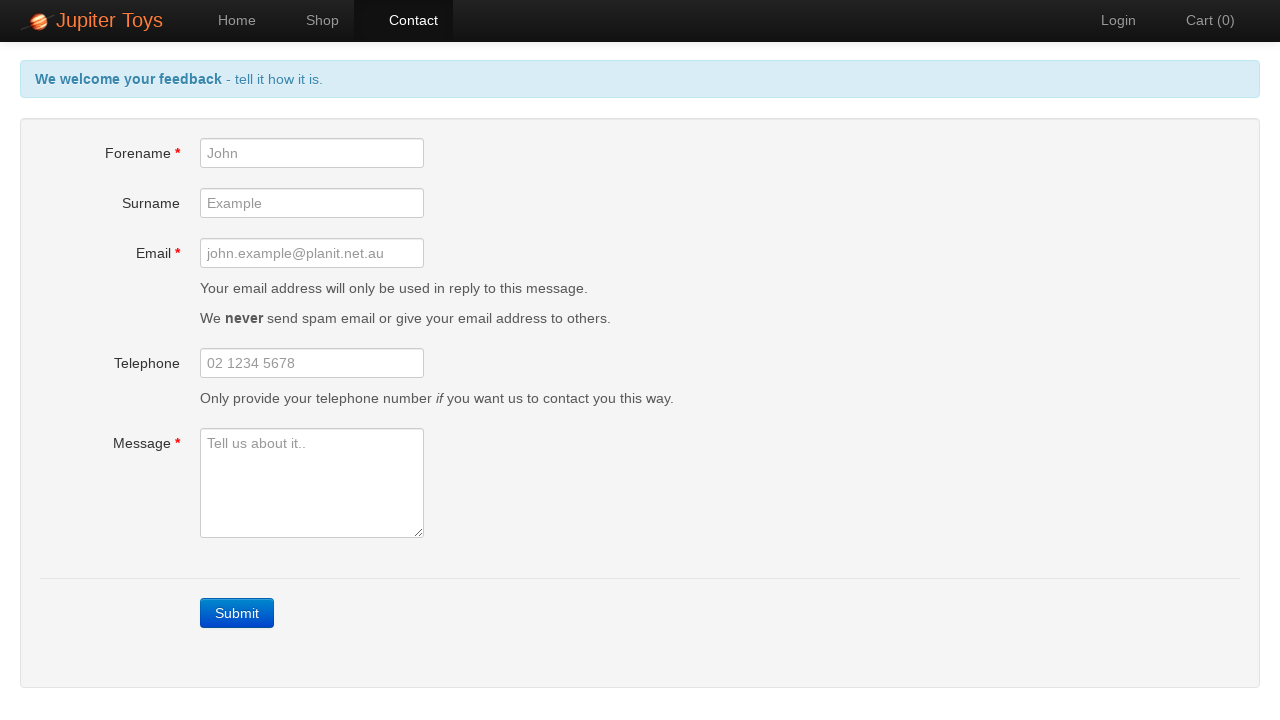

Submit button loaded on contact form
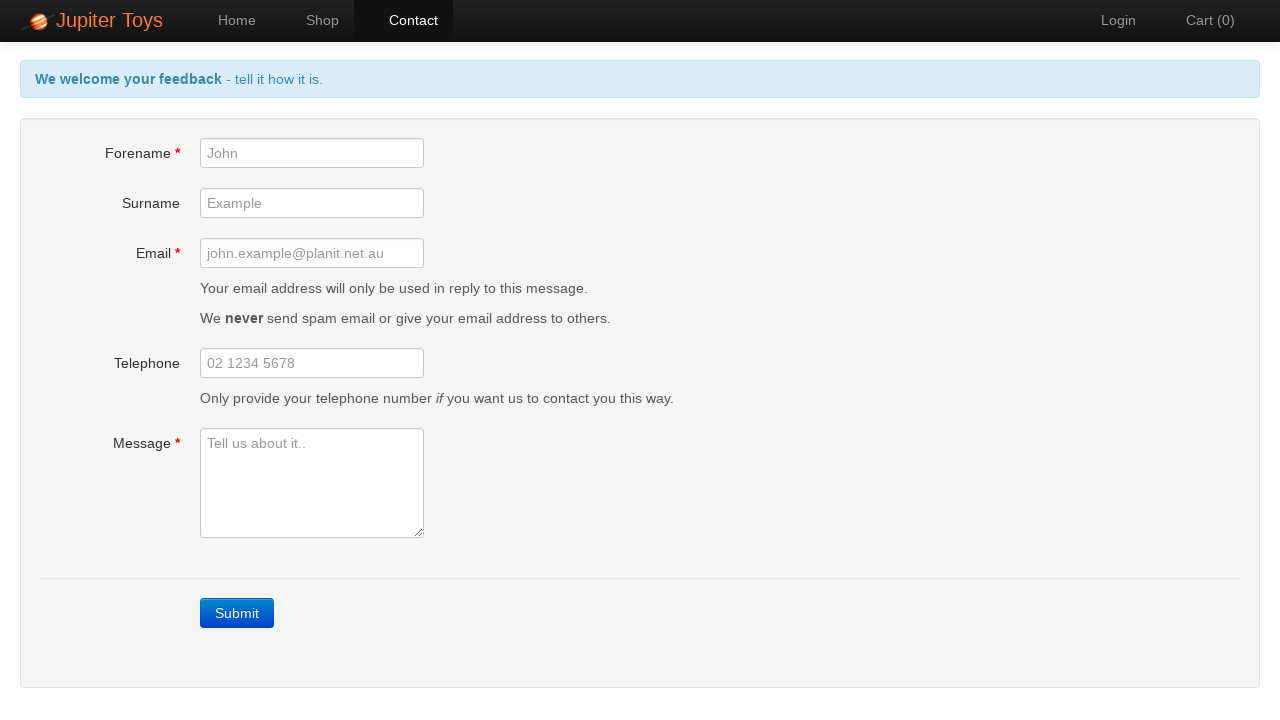

Filled forename field with 'Sarah Williams' on #forename
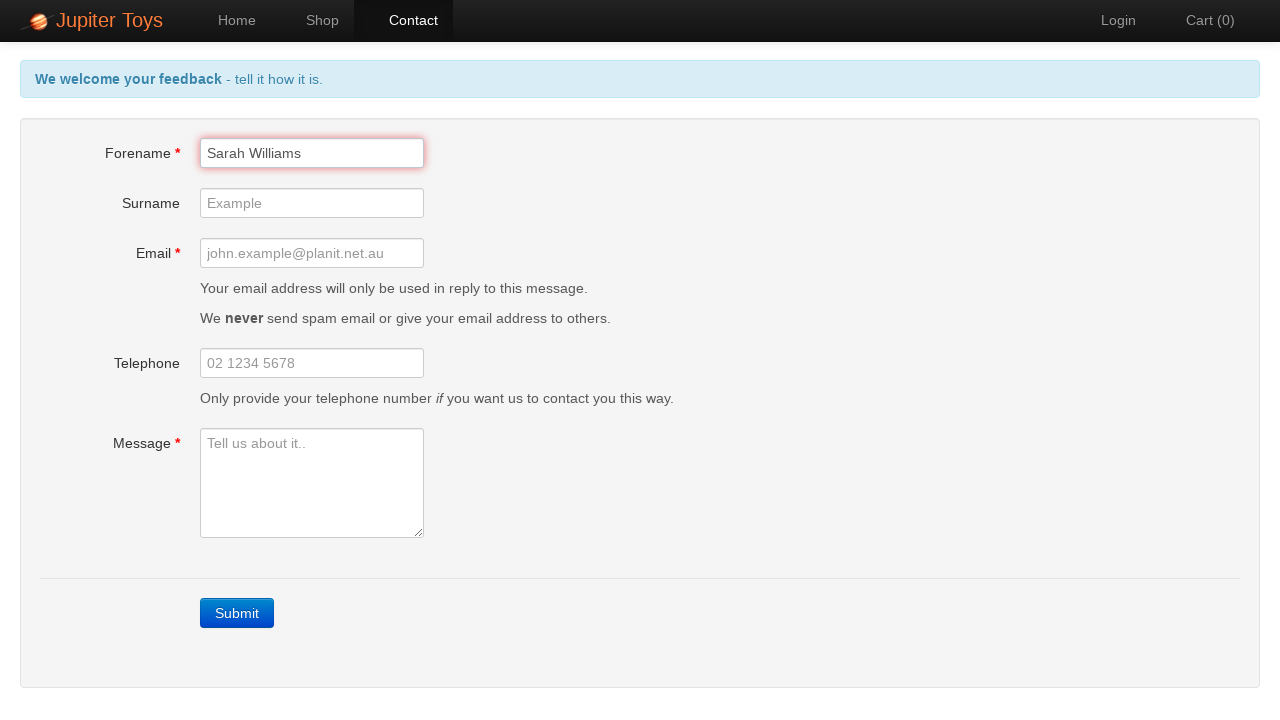

Filled email field with 'sarah.williams@example.org' on #email
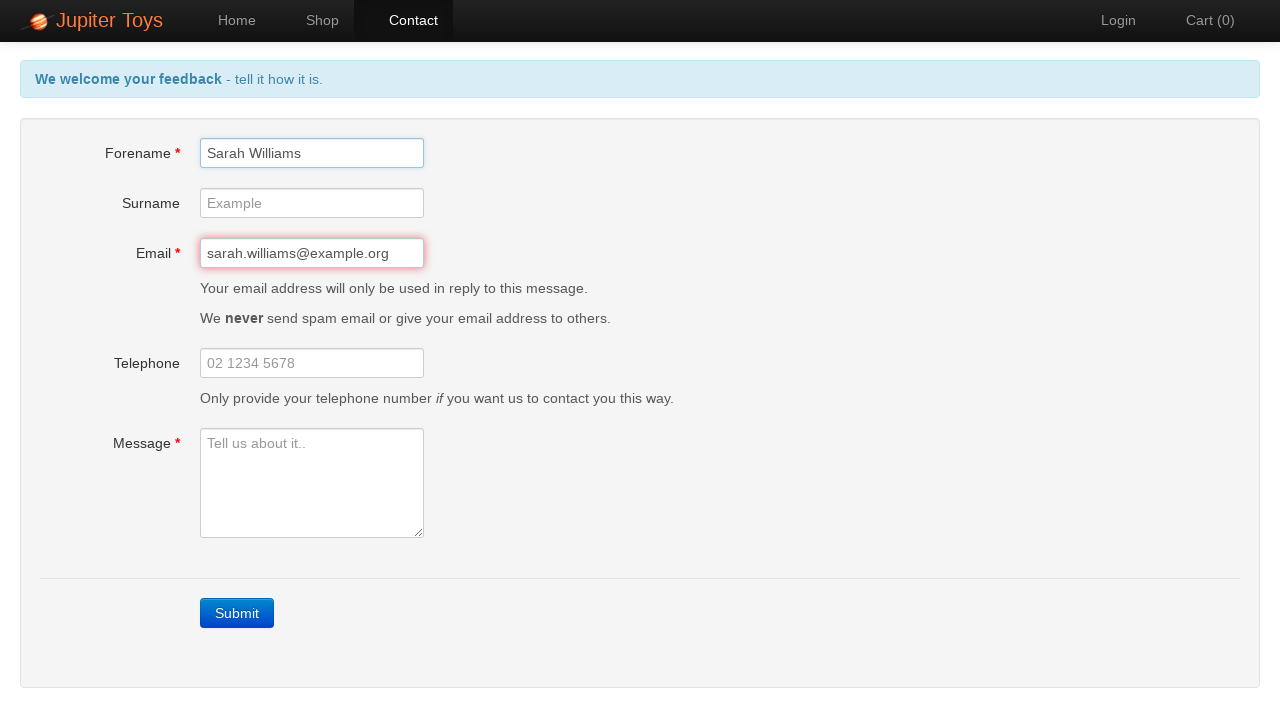

Filled message field with inquiry text on #message
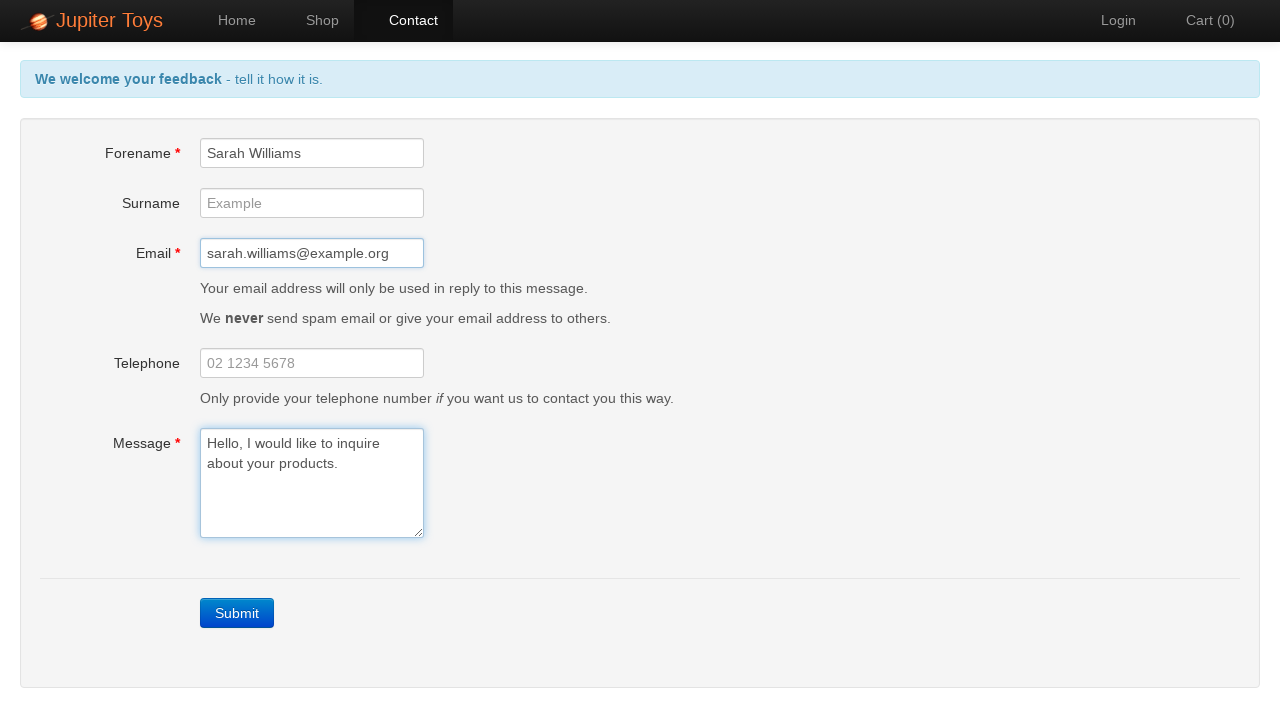

Clicked Submit button to send contact form at (237, 613) on text=Submit
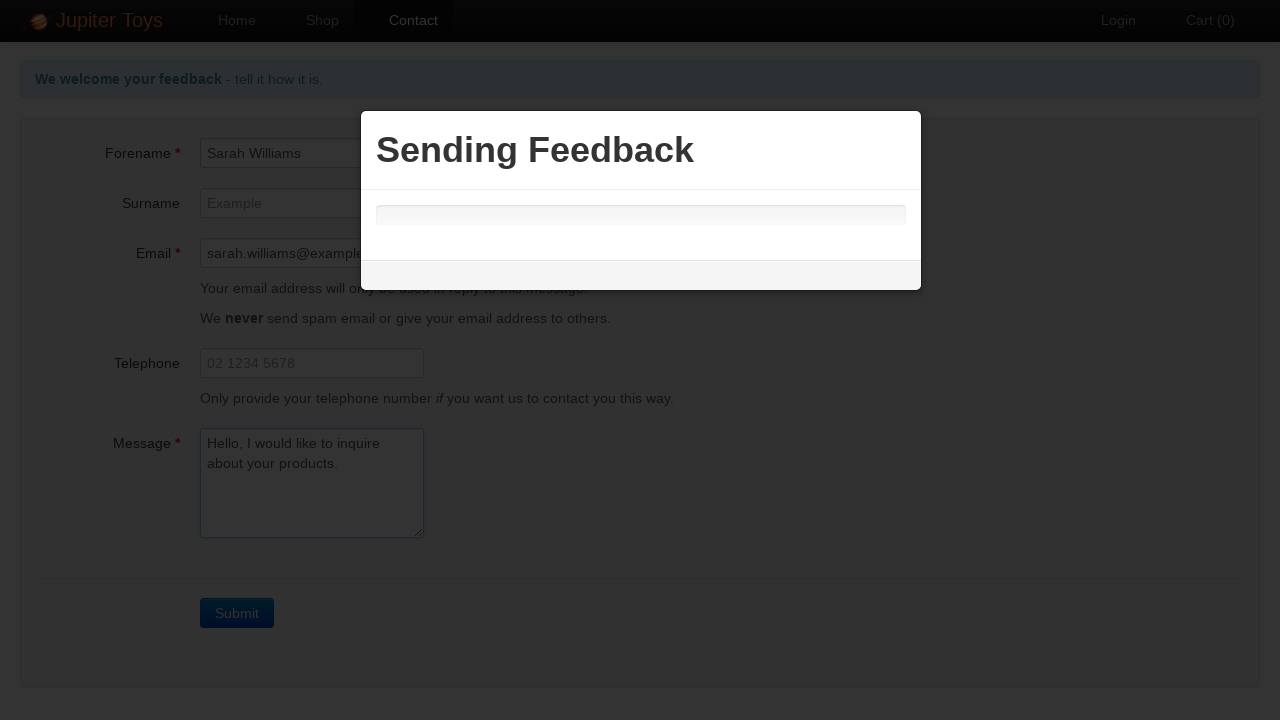

Success alert appeared confirming form submission
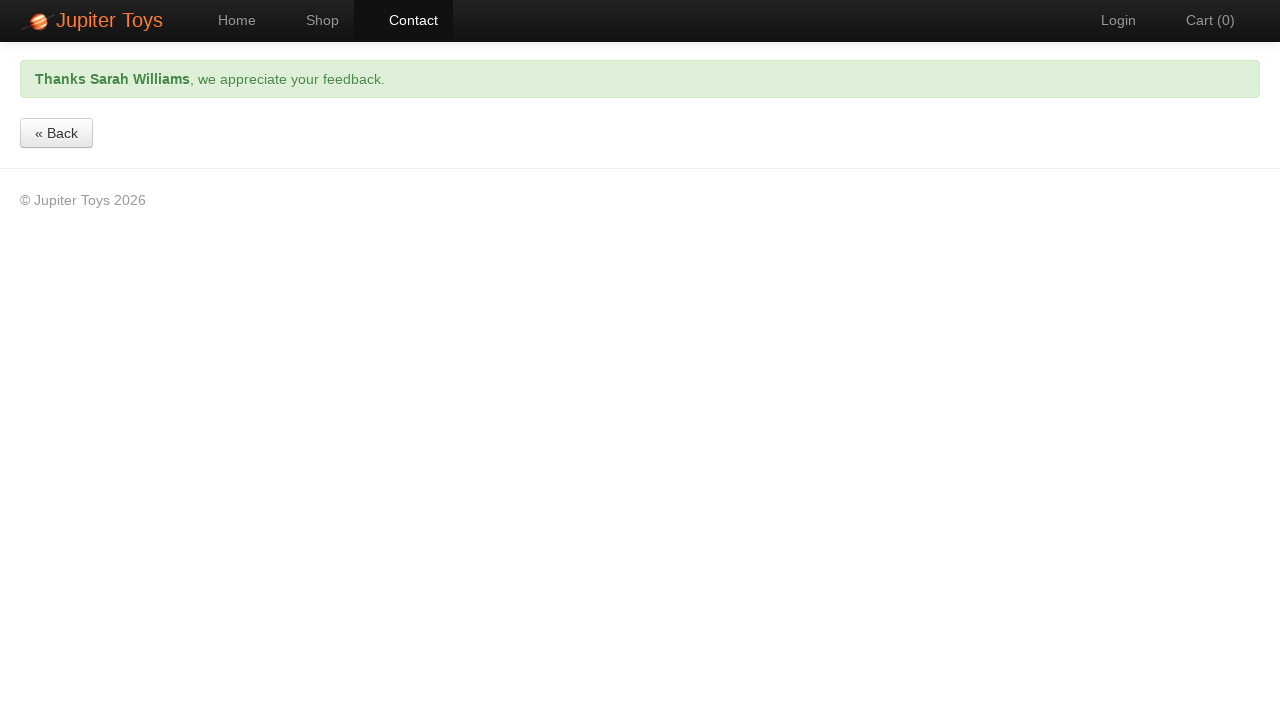

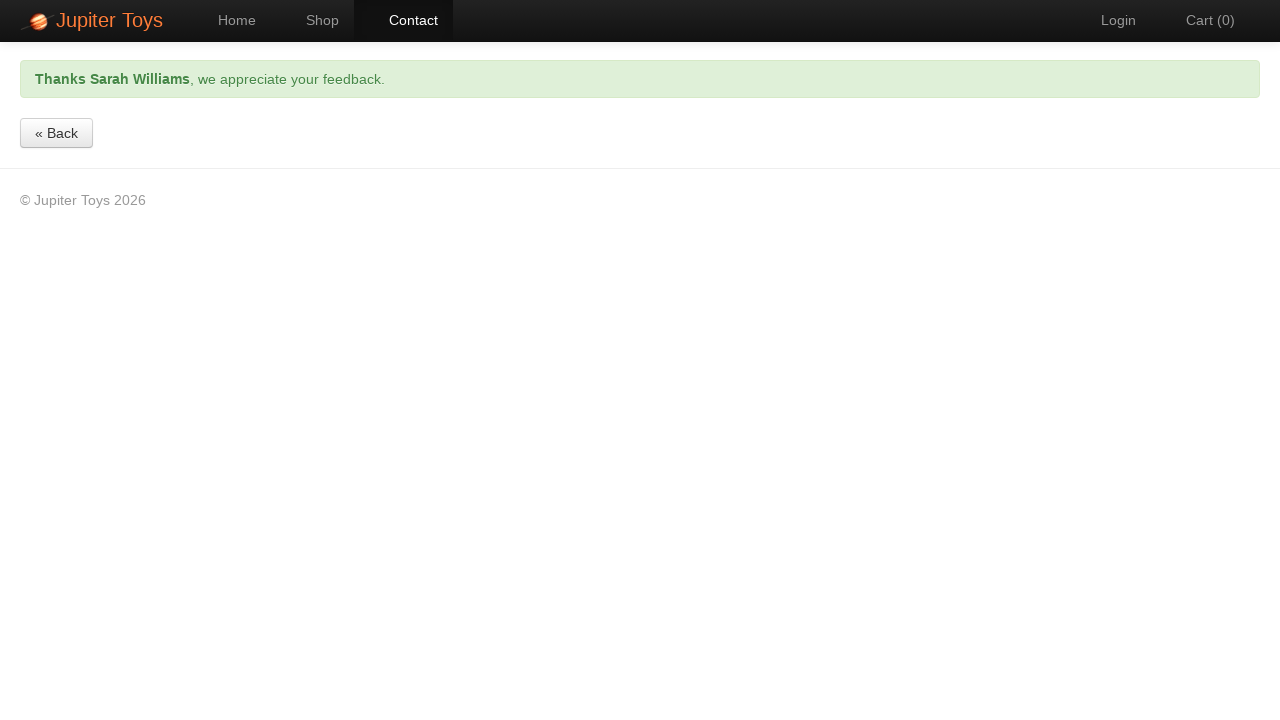